Tests the St. Louis County Real Estate property search functionality by entering a street address (number, name, suffix), submitting the search, and navigating to the property detail page to verify owner information loads.

Starting URL: https://revenue.stlouisco.com/RealEstate/SearchInput.aspx

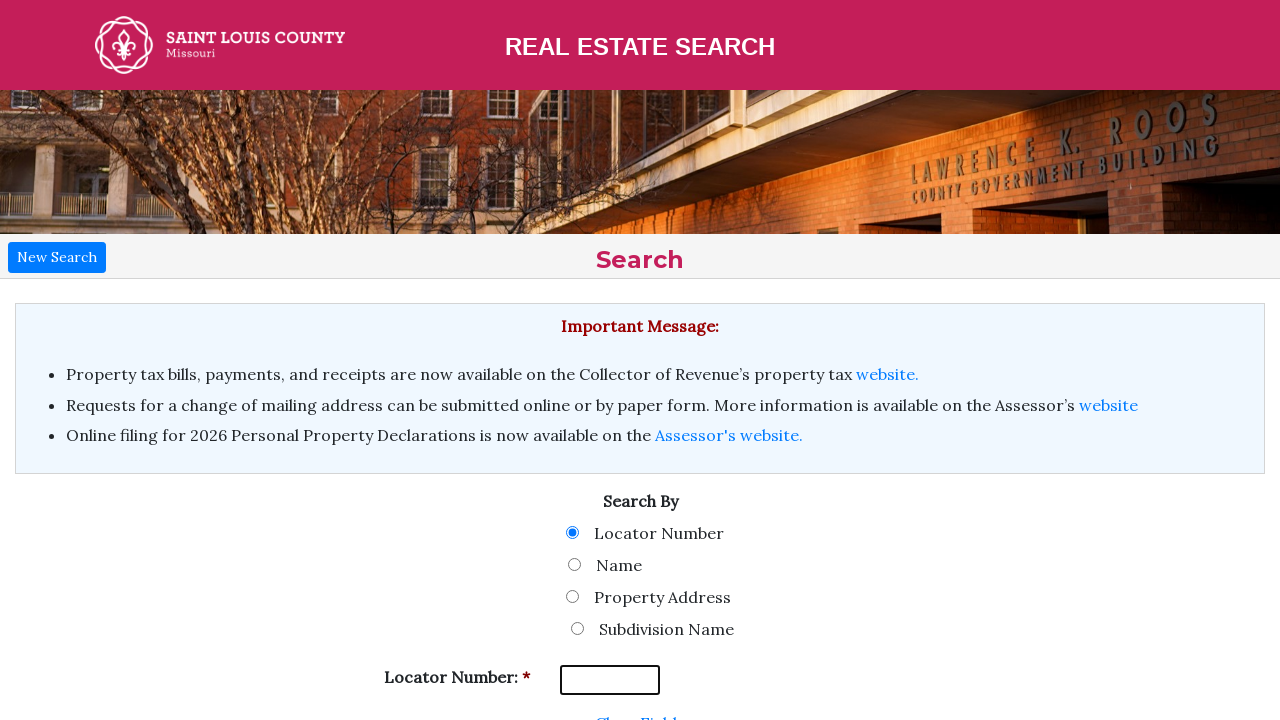

Clicked 'Property Address' radio button at (572, 596) on #ctl00_MainContent_rbutAddress
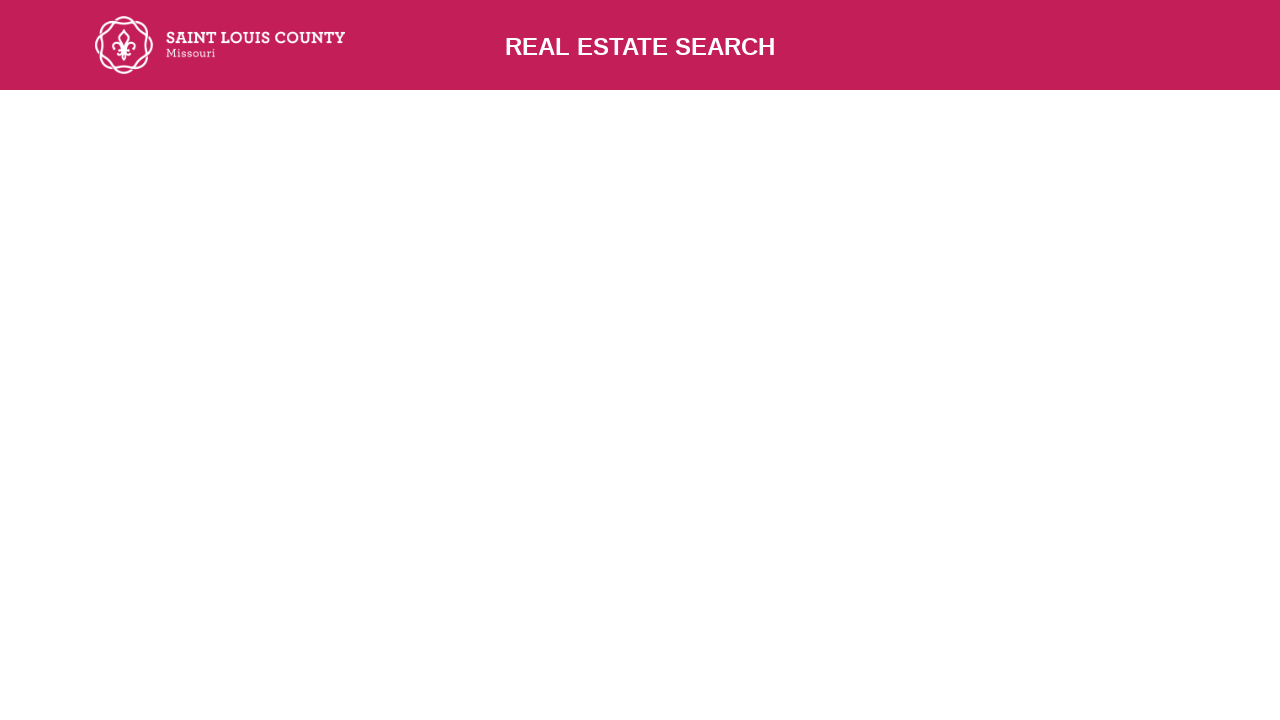

Waited for postback after selecting Property Address
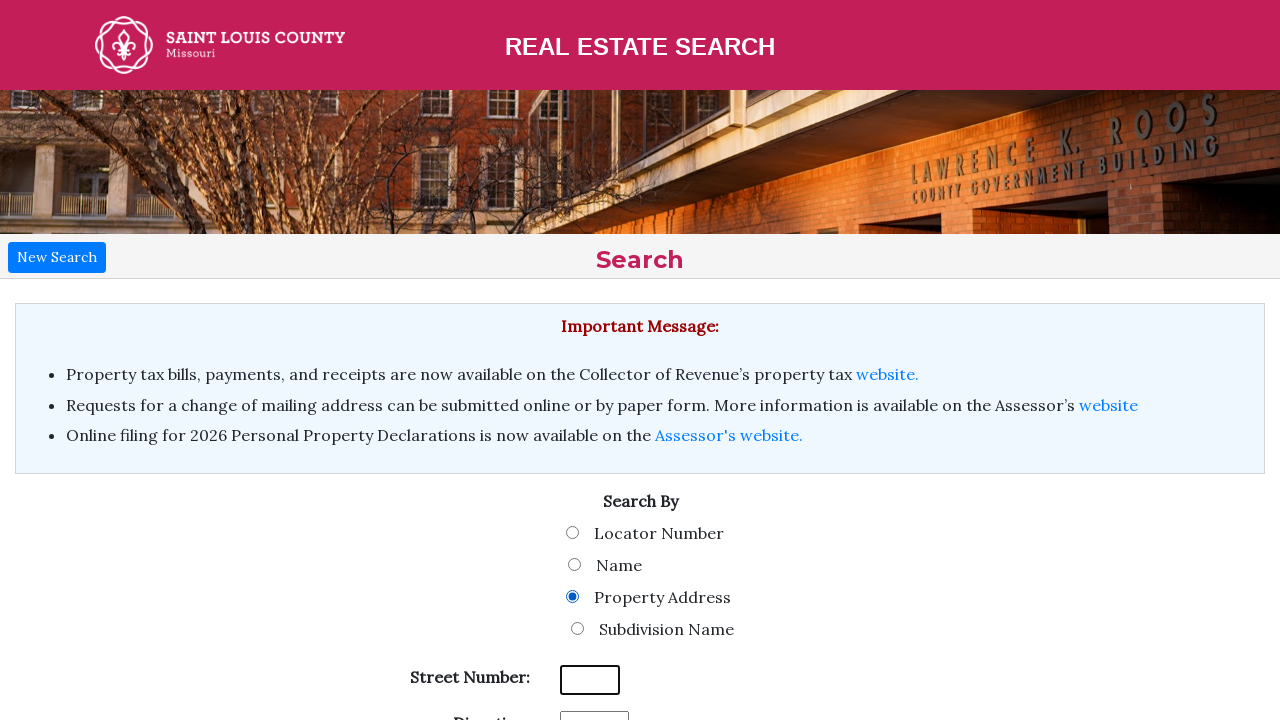

Filled street number field with '2805' on #ctl00_MainContent_tboxAddrNum
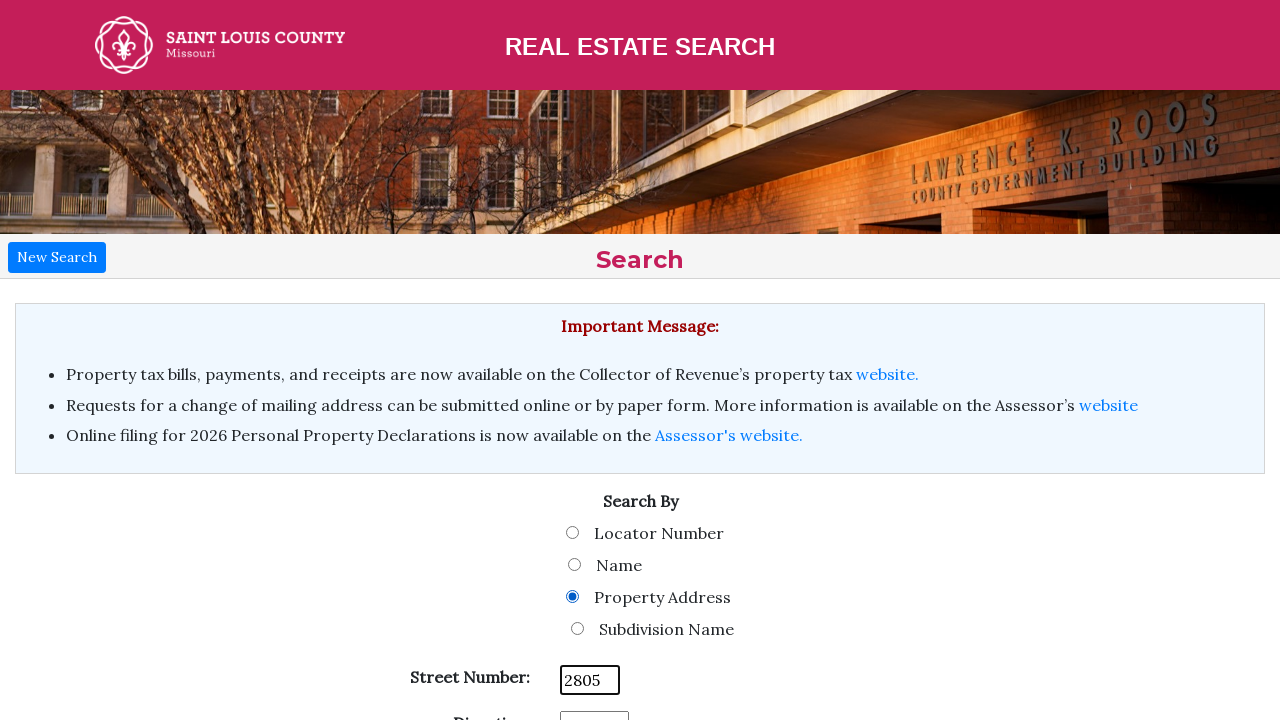

Filled street name field with 'SHERWOOD' on #ctl00_MainContent_tboxStreet
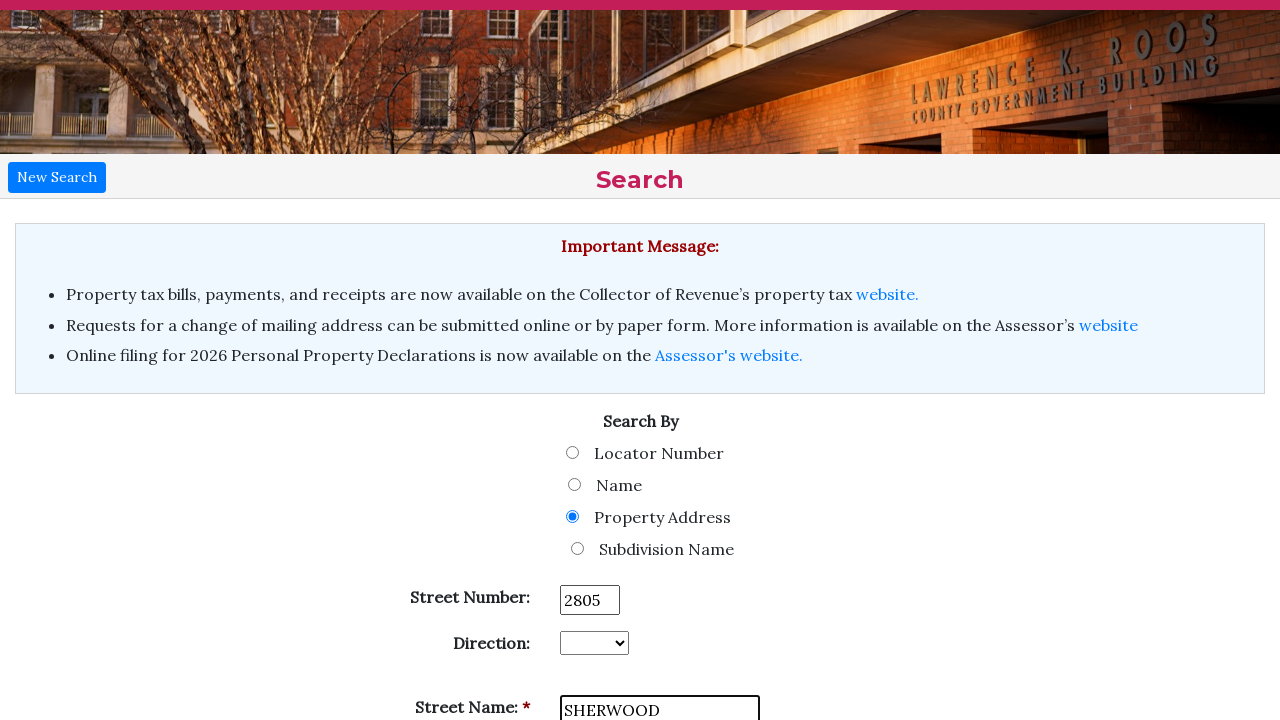

Selected street suffix 'DR' from dropdown on #ctl00_MainContent_ddboxSuffix
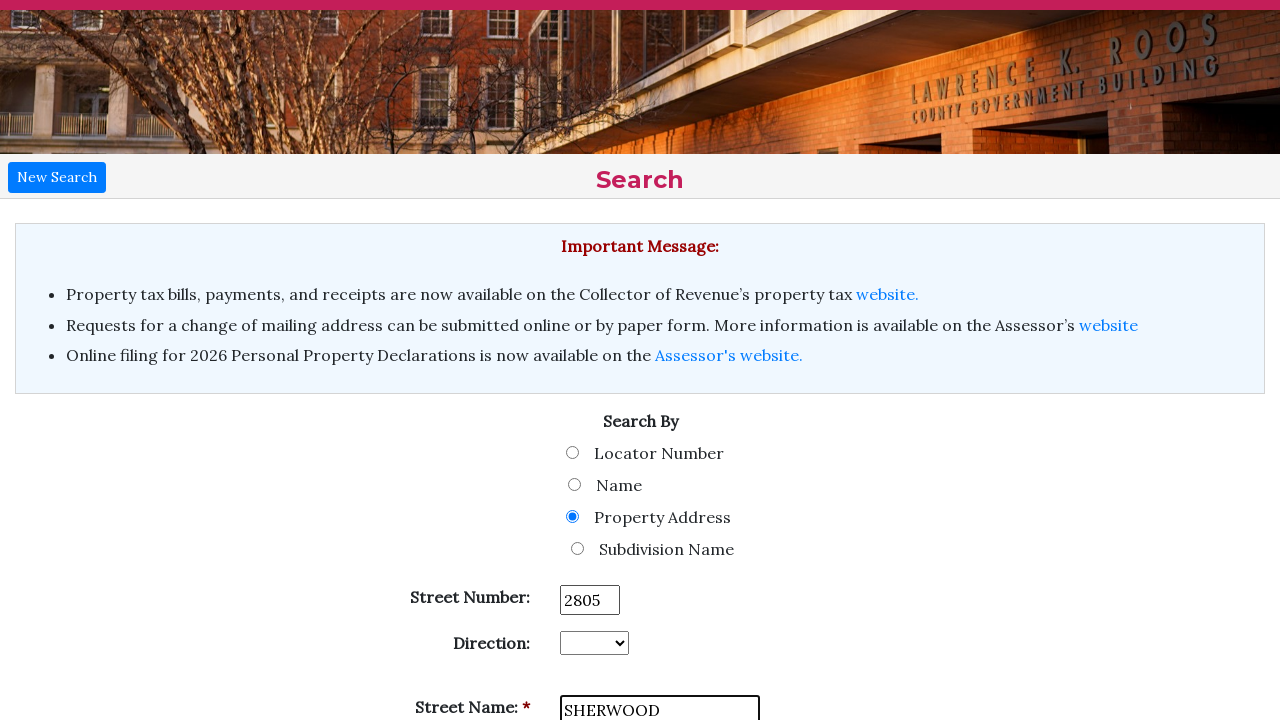

Clicked Search button to submit address query at (636, 471) on #ctl00_MainContent_butFind
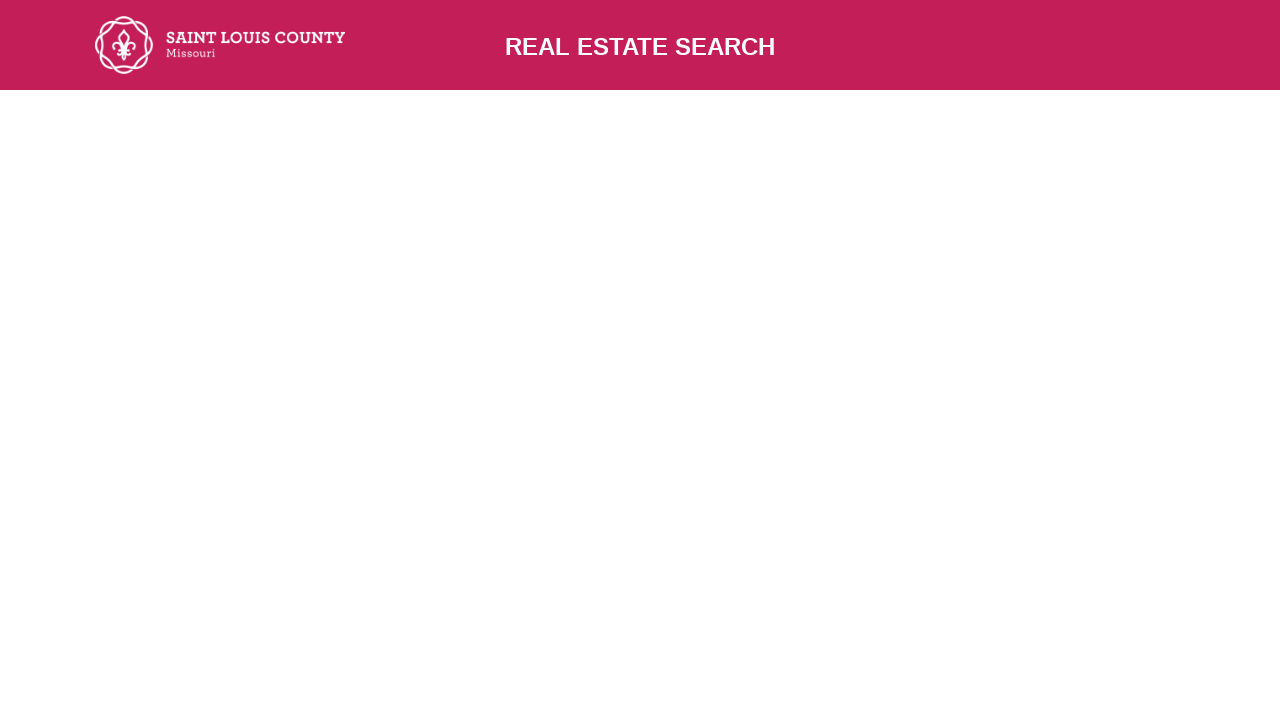

Search results table loaded successfully
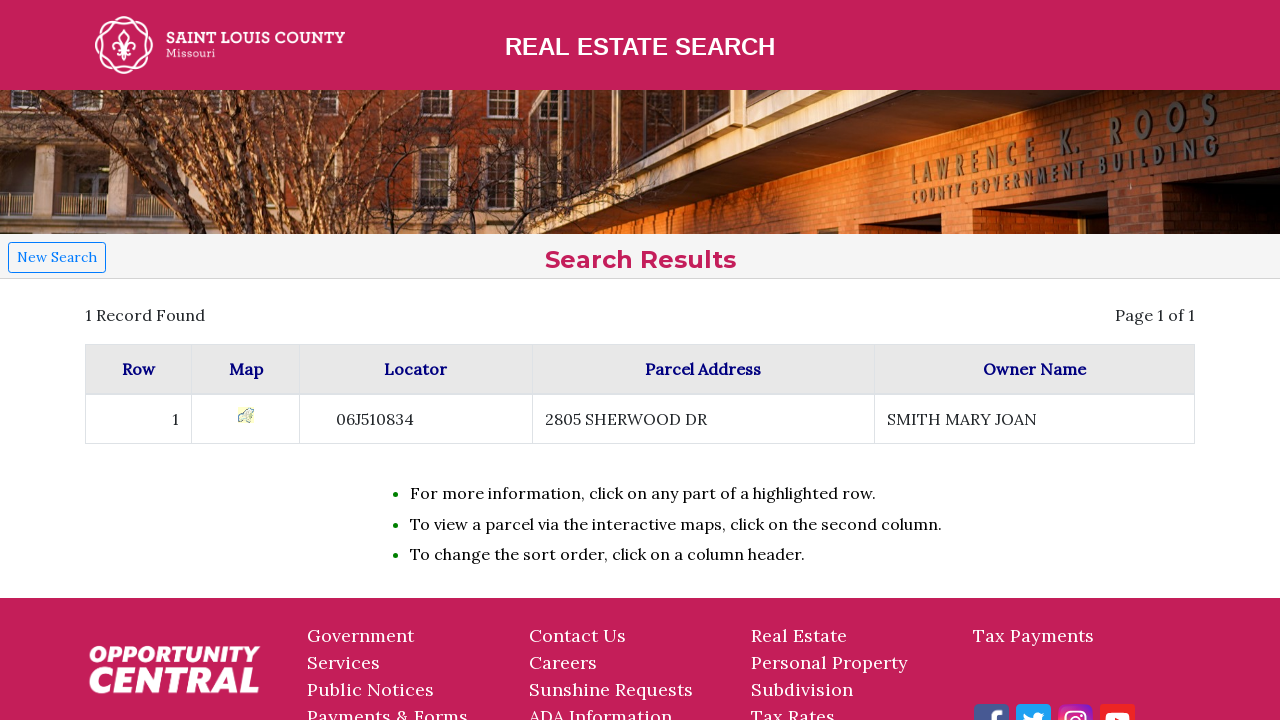

Clicked on first search result's address cell to navigate to property details at (703, 419) on #ctl00_MainContent_tableData tbody tr >> nth=0 >> td >> nth=3
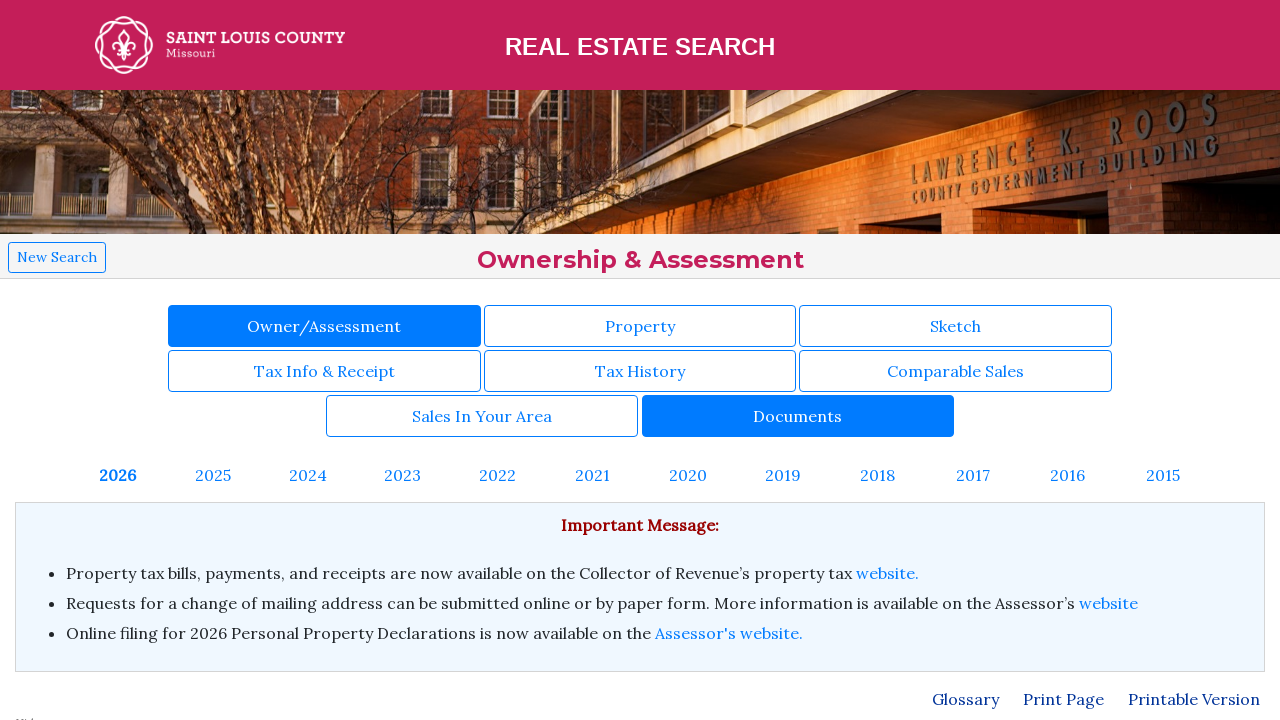

Property detail page loaded with owner information
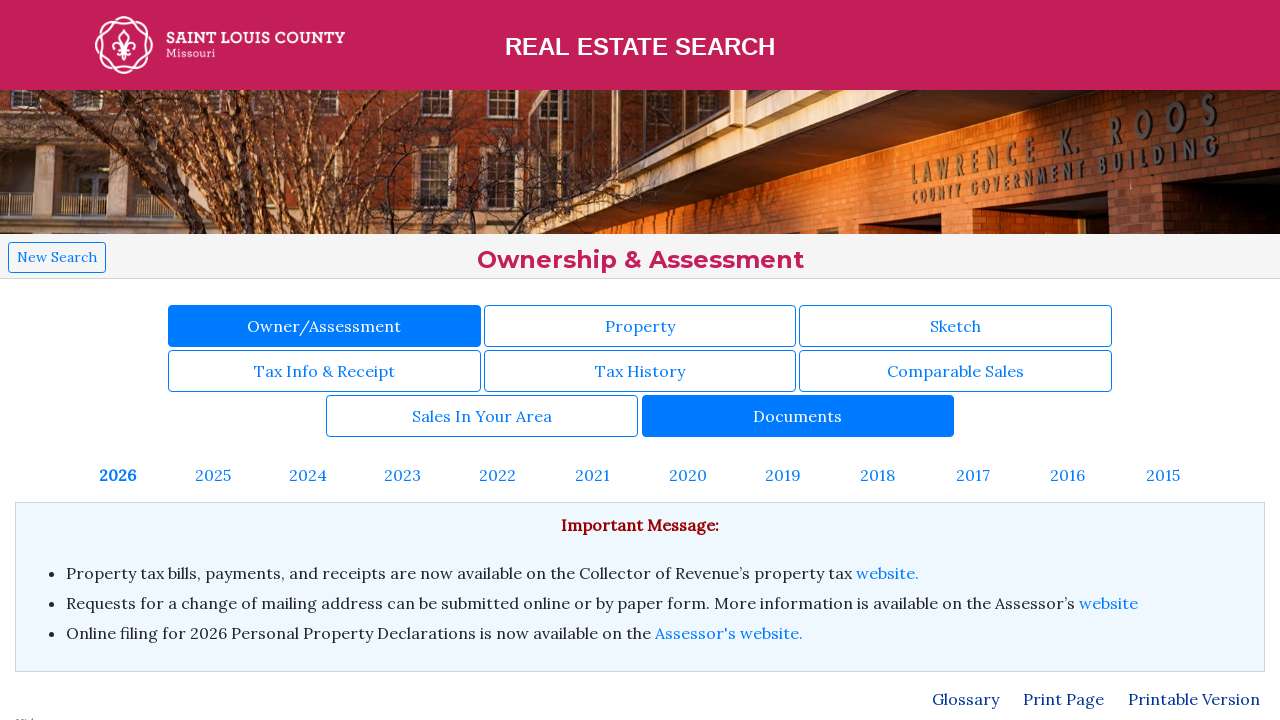

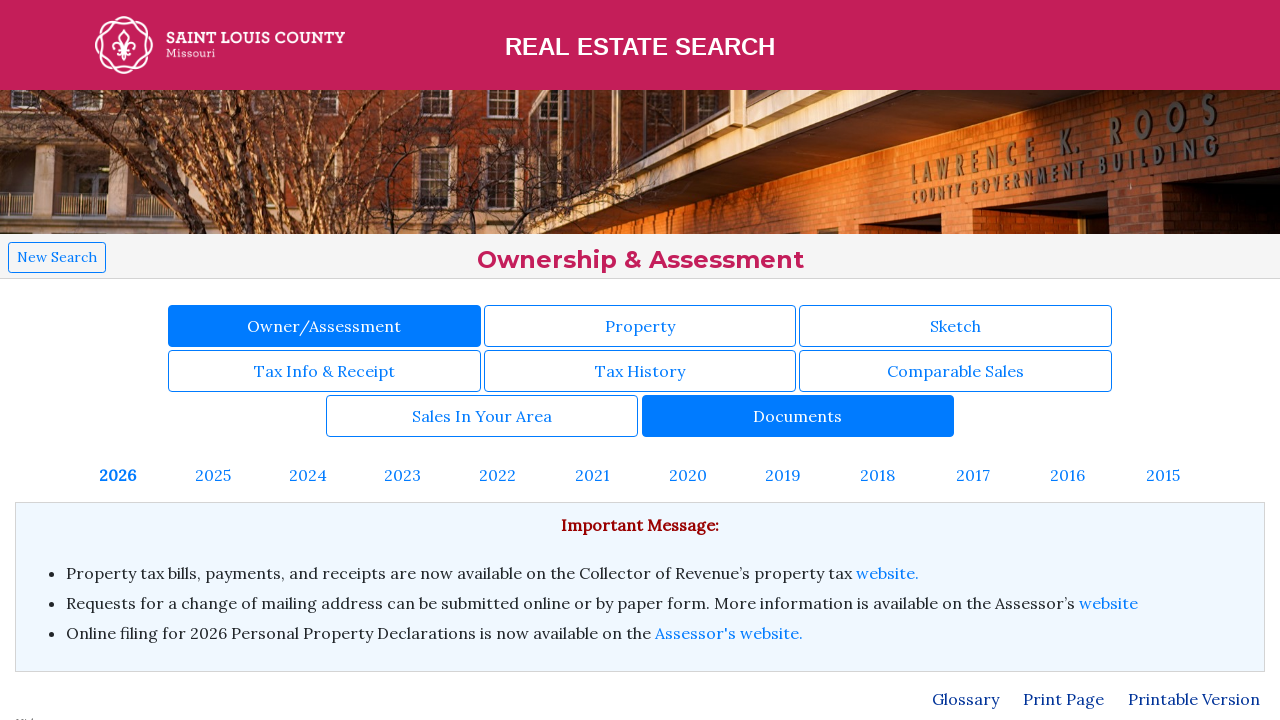